Navigates to the login page and verifies the welcome message is displayed correctly

Starting URL: https://courses.ultimateqa.com/

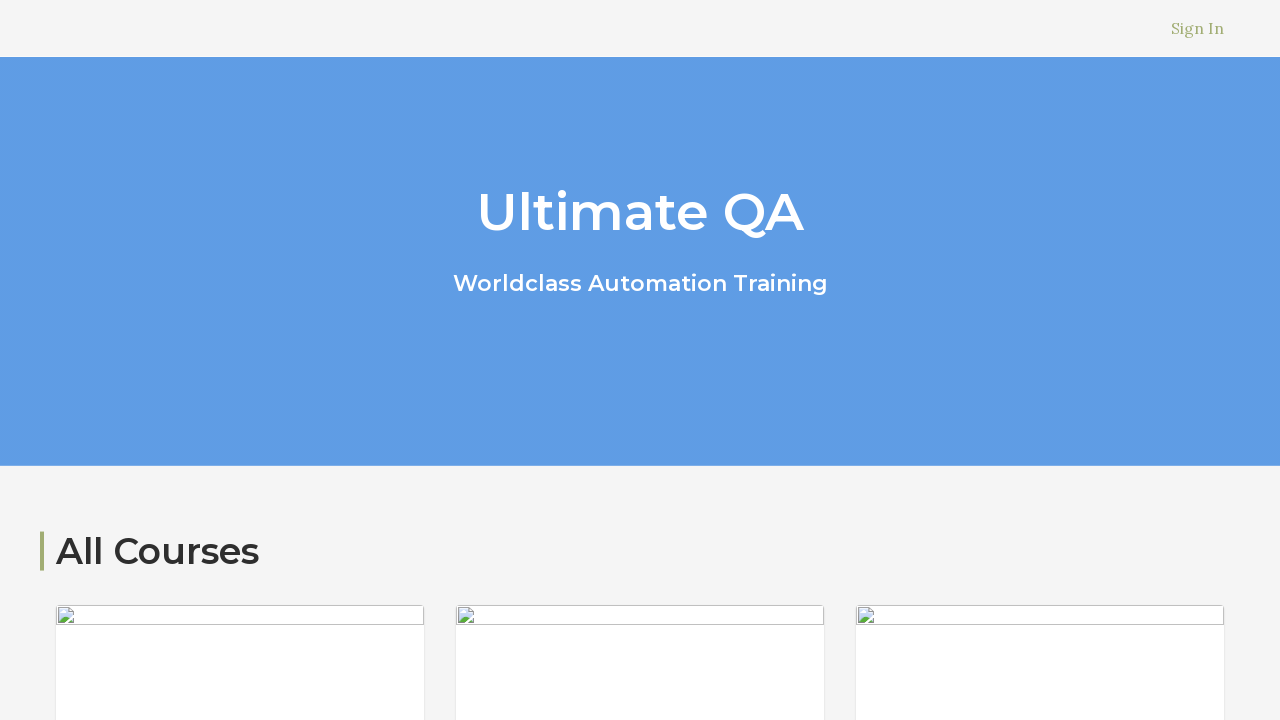

Clicked sign in link to navigate to login page at (1198, 28) on a[href='/users/sign_in']
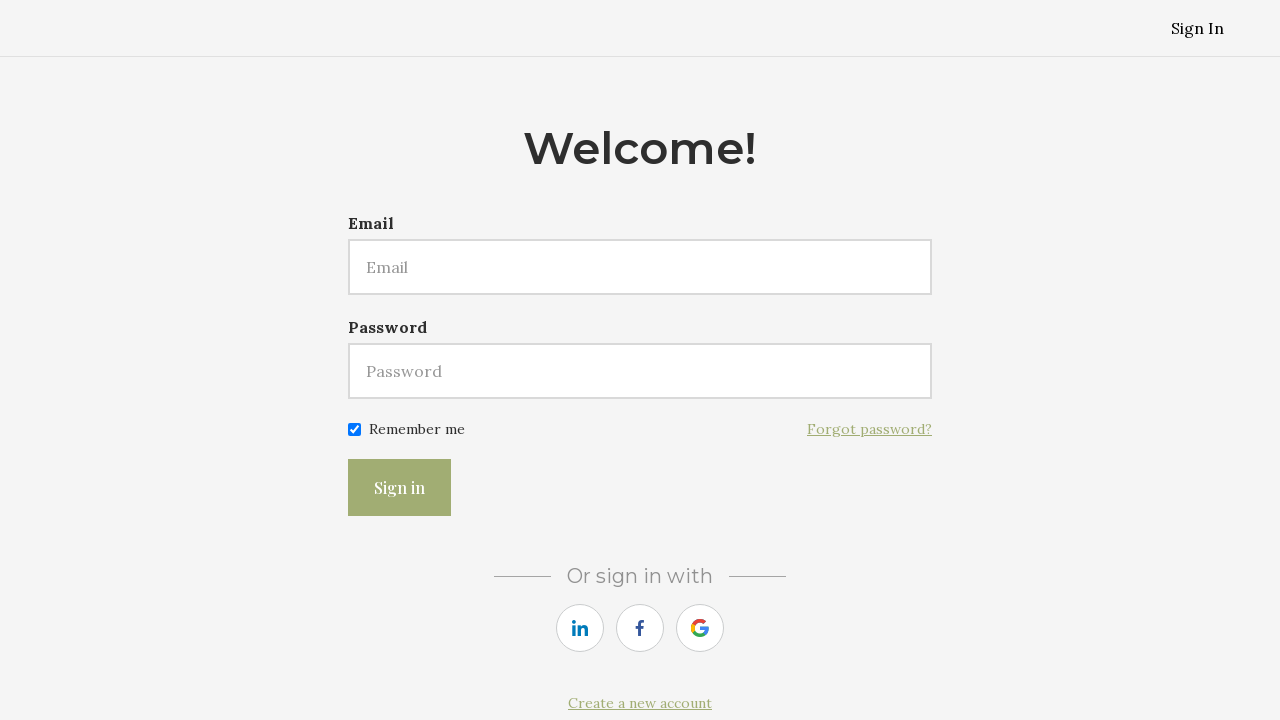

Welcome message heading loaded on login page
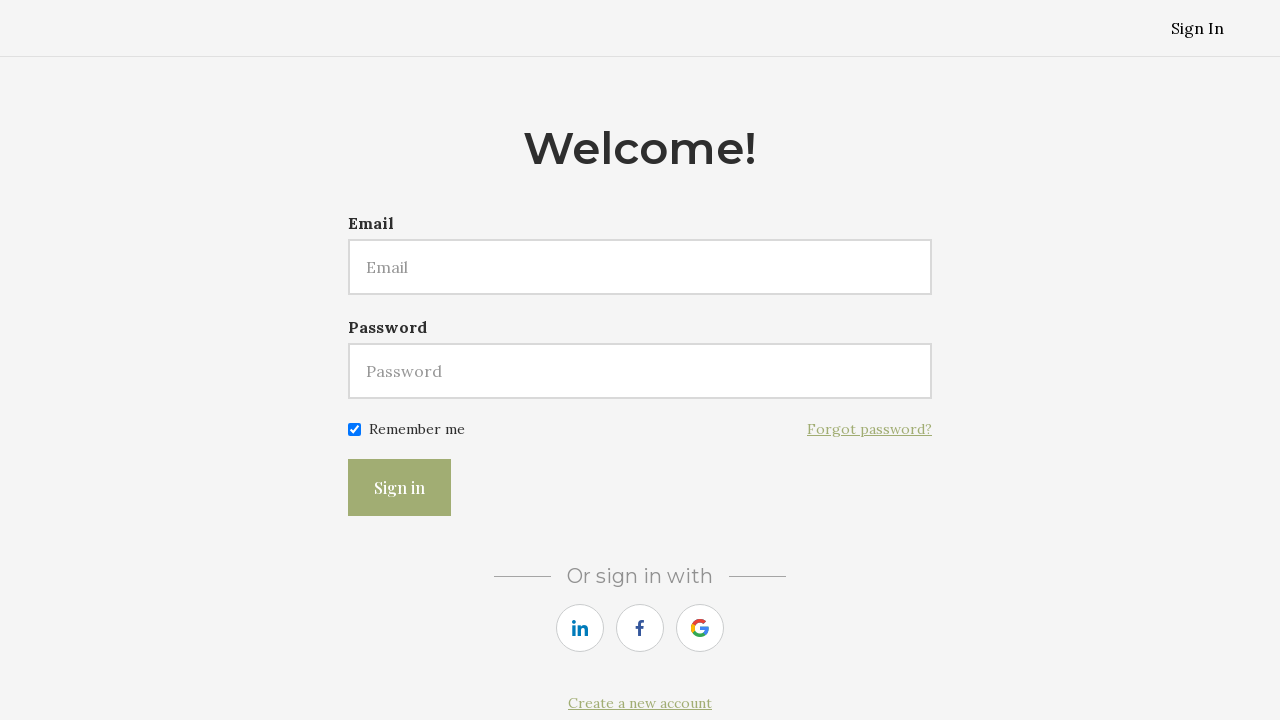

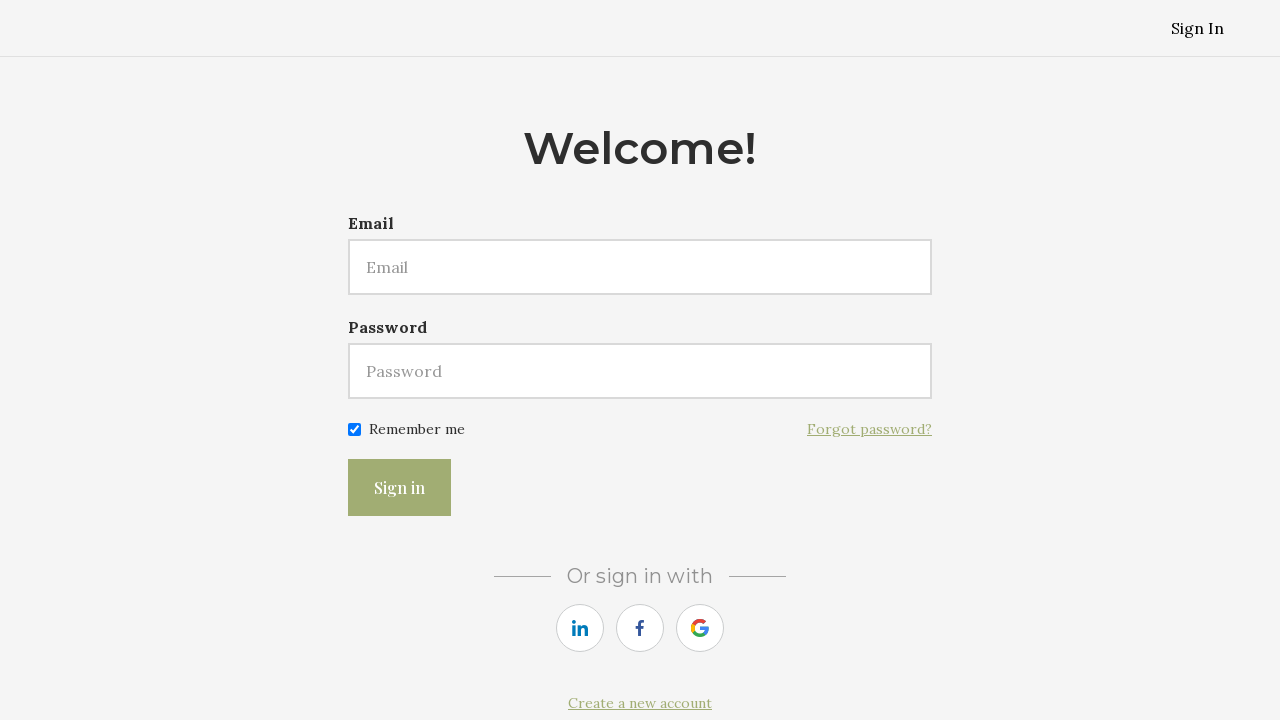